Tests unmarking items as complete by unchecking their checkboxes

Starting URL: https://demo.playwright.dev/todomvc

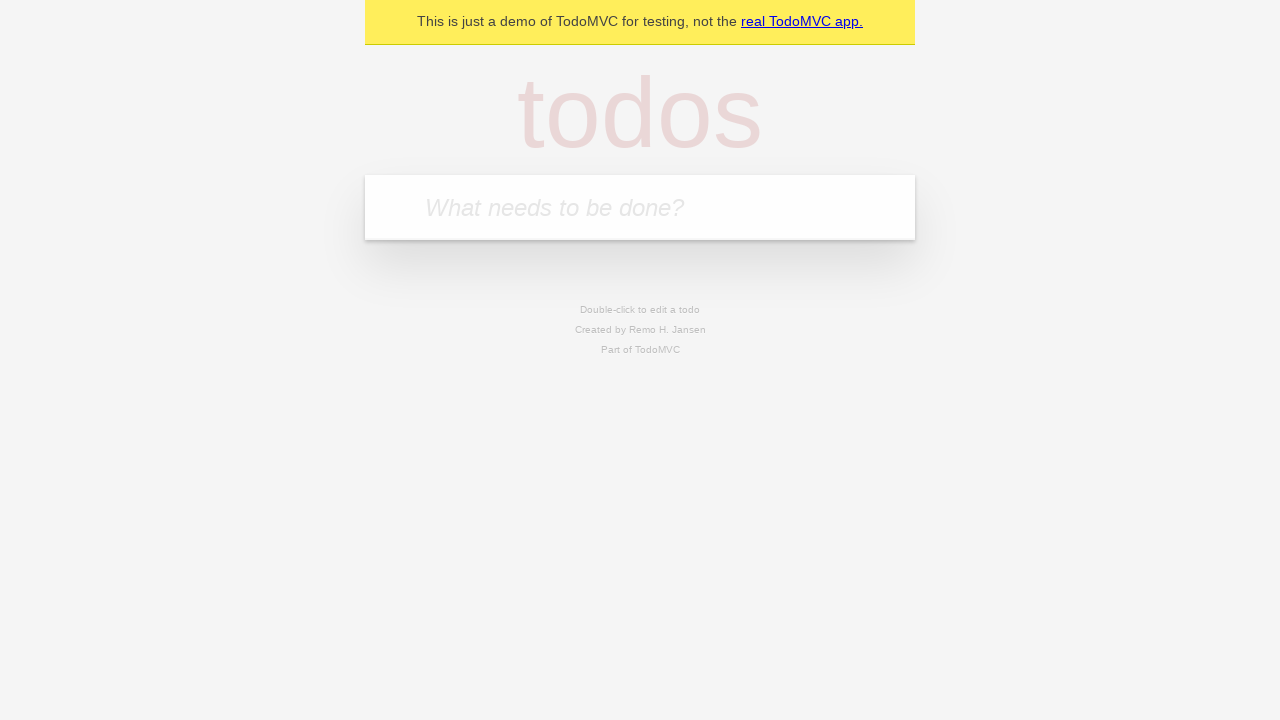

Filled todo input with 'buy some cheese' on internal:attr=[placeholder="What needs to be done?"i]
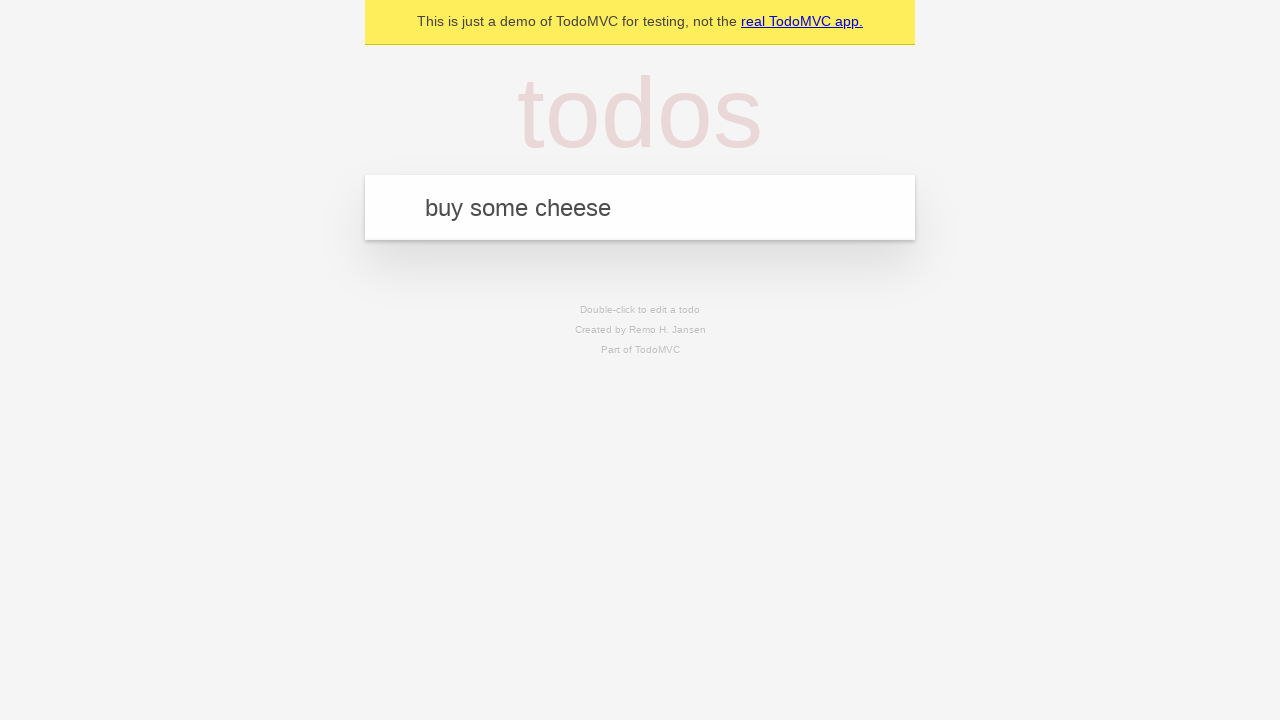

Pressed Enter to add first todo item on internal:attr=[placeholder="What needs to be done?"i]
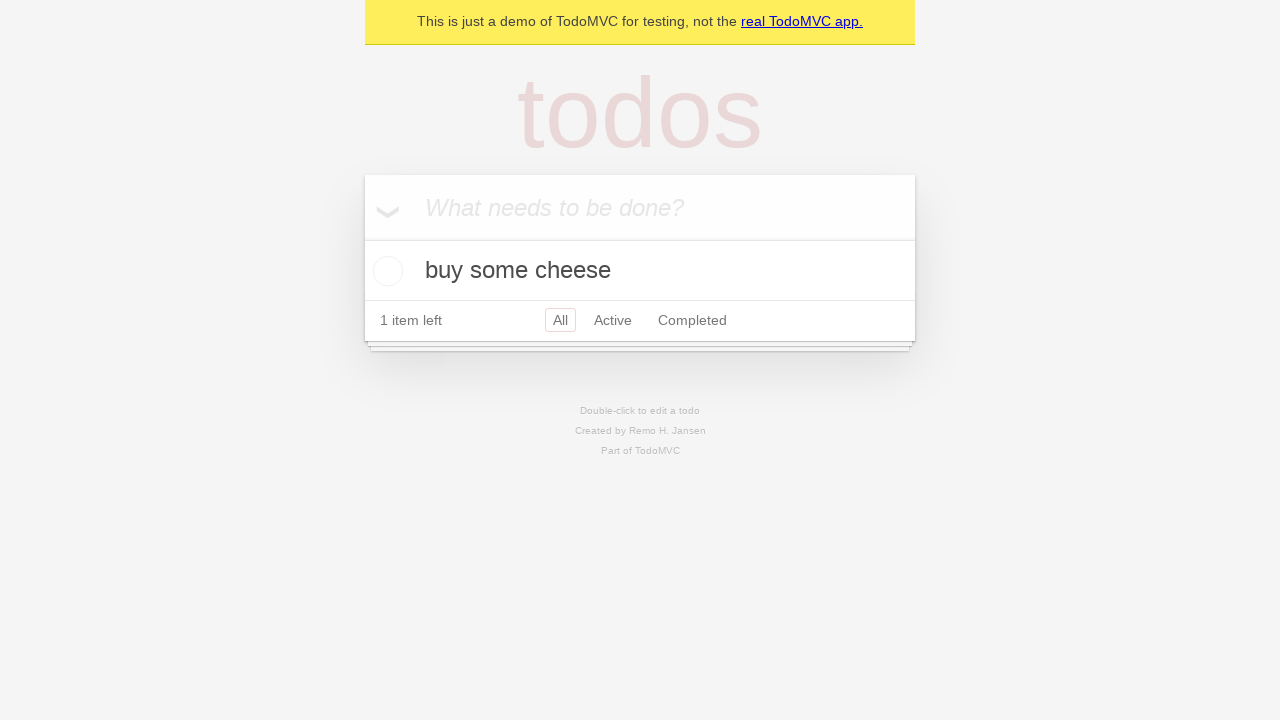

Filled todo input with 'feed the cat' on internal:attr=[placeholder="What needs to be done?"i]
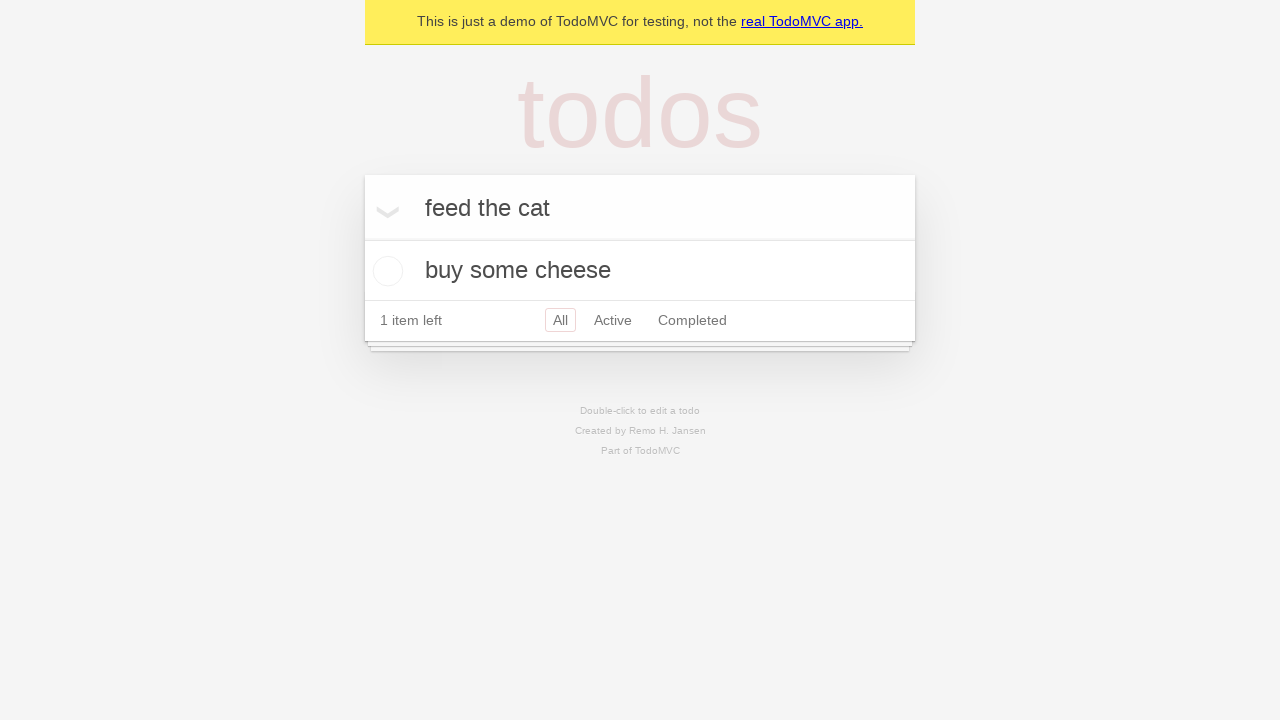

Pressed Enter to add second todo item on internal:attr=[placeholder="What needs to be done?"i]
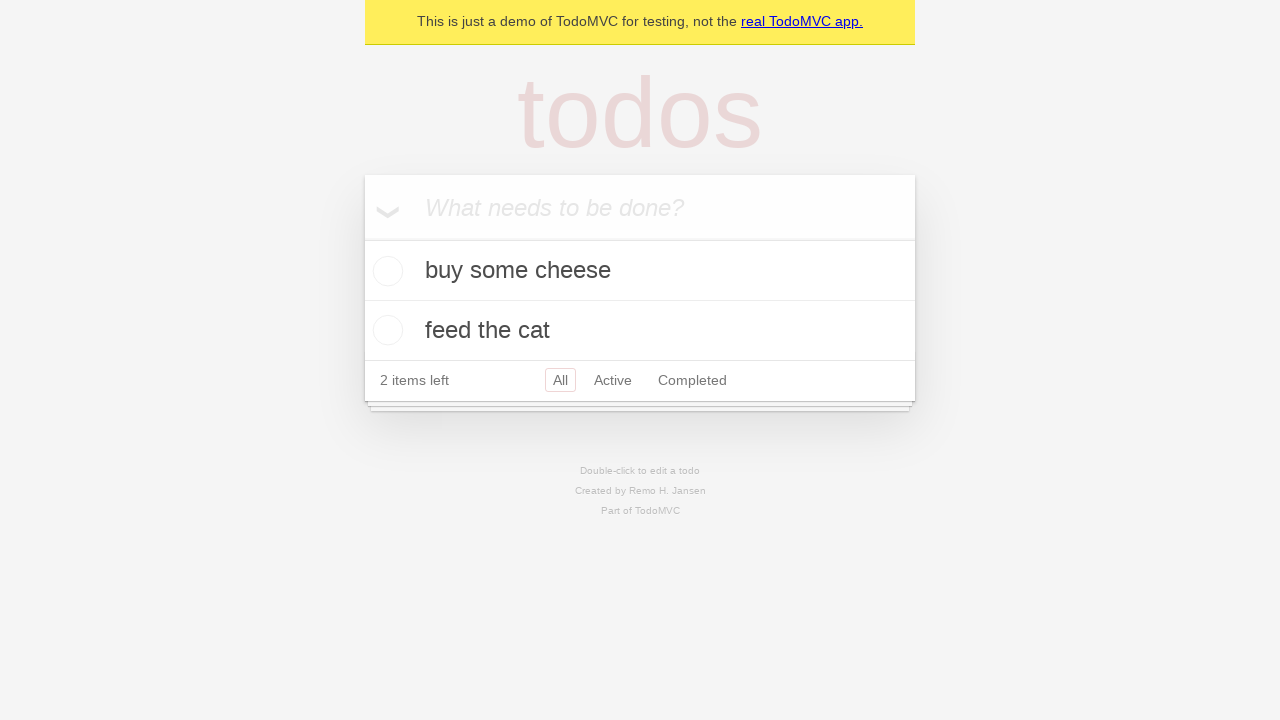

Waited for todo items to appear
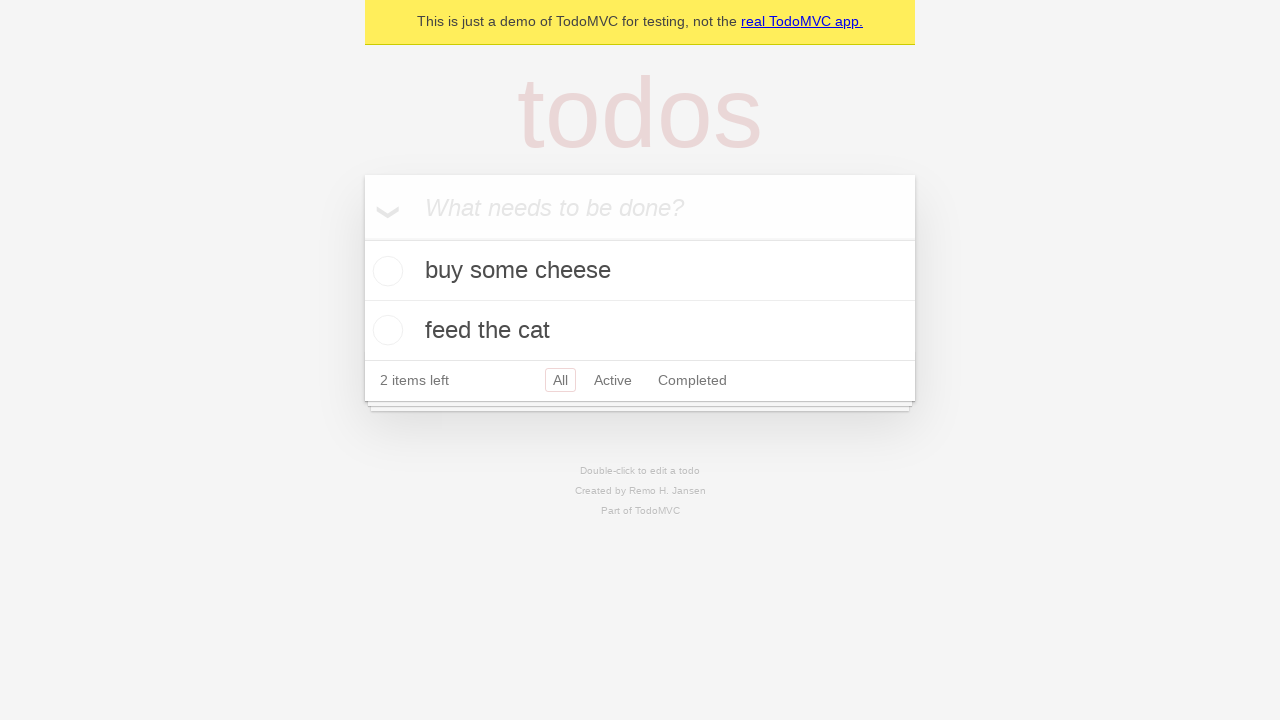

Checked the first todo item as complete at (385, 271) on internal:testid=[data-testid="todo-item"s] >> nth=0 >> internal:role=checkbox
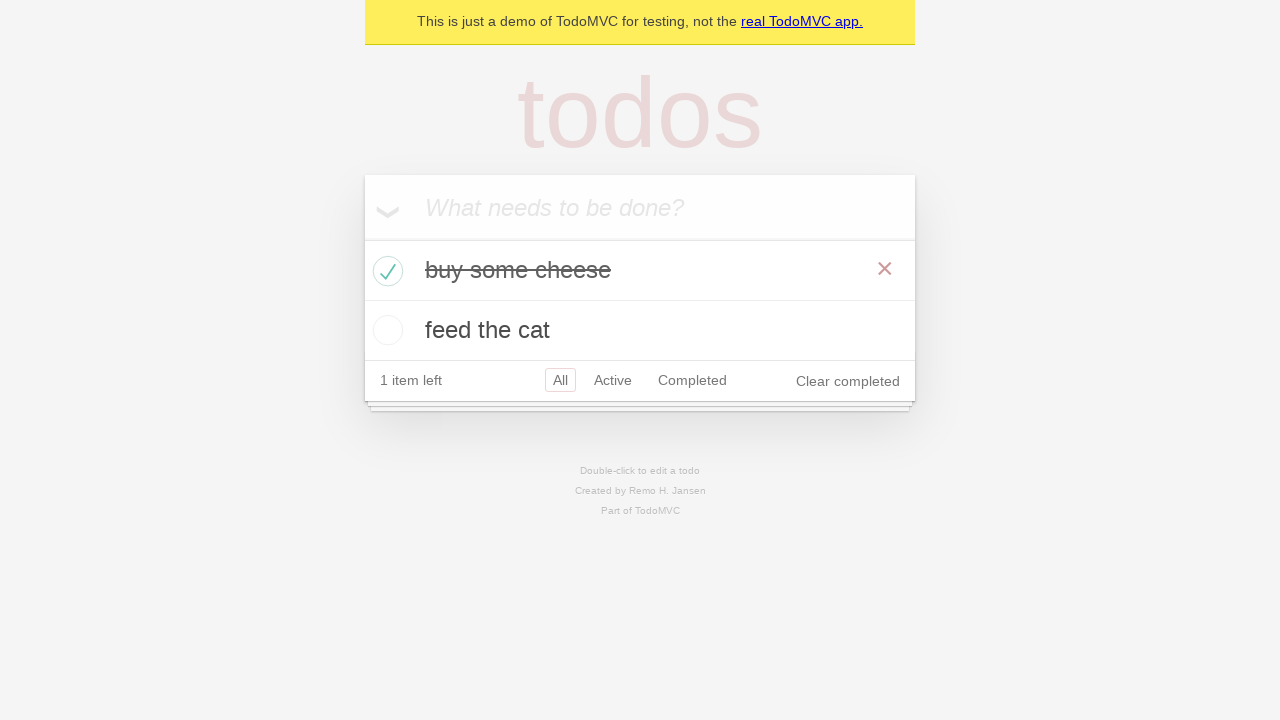

Unchecked the first todo item to mark it as incomplete at (385, 271) on internal:testid=[data-testid="todo-item"s] >> nth=0 >> internal:role=checkbox
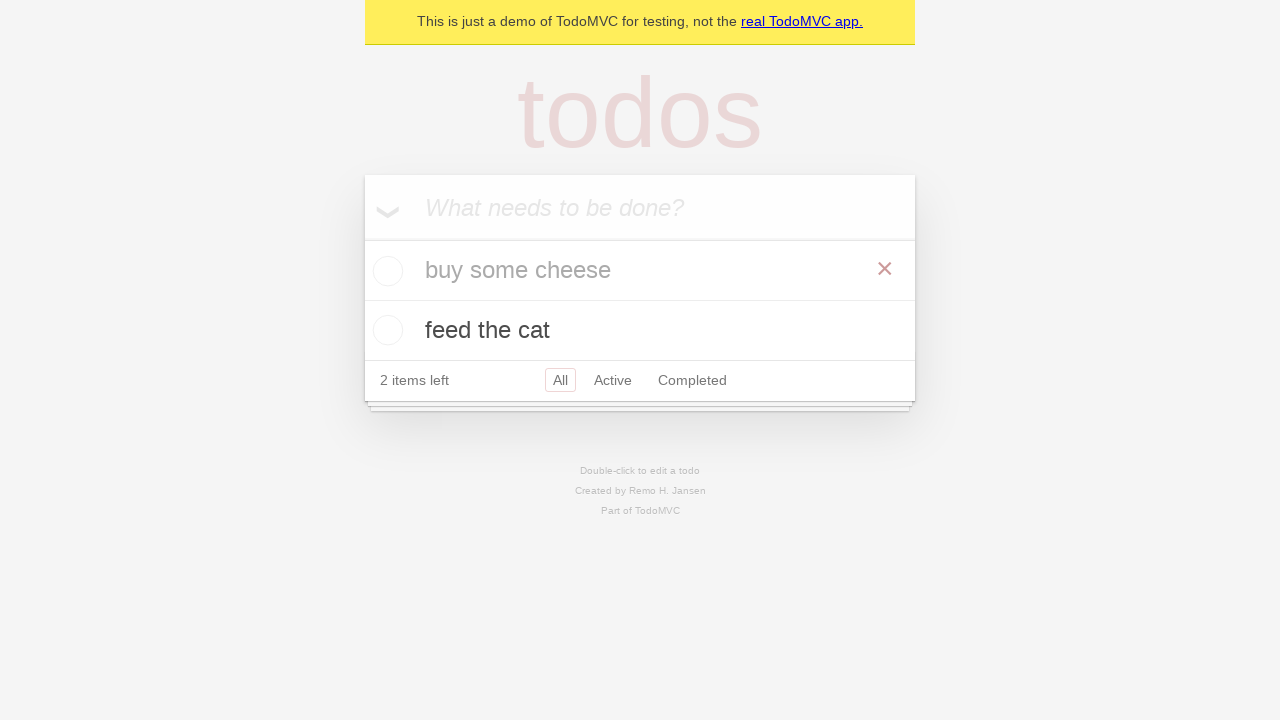

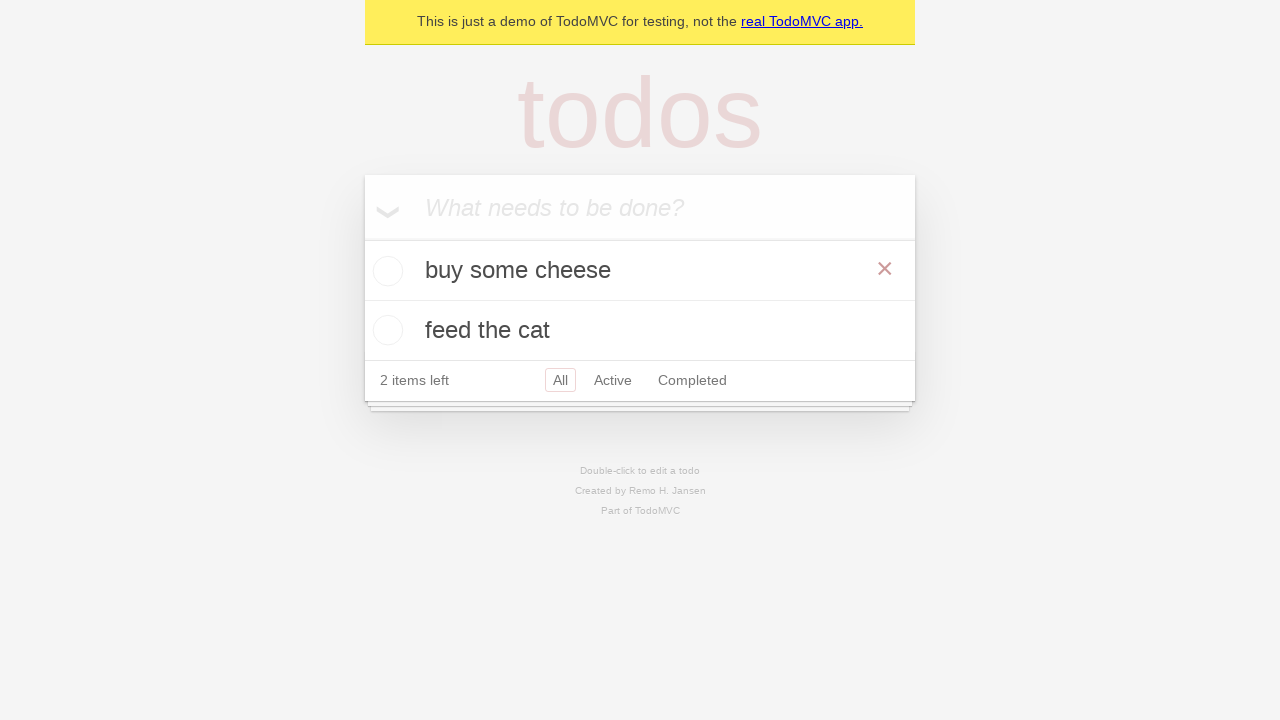